Tests table sorting functionality by clicking on the first column header and verifying that the column data becomes sorted alphabetically

Starting URL: https://rahulshettyacademy.com/seleniumPractise/#/offers

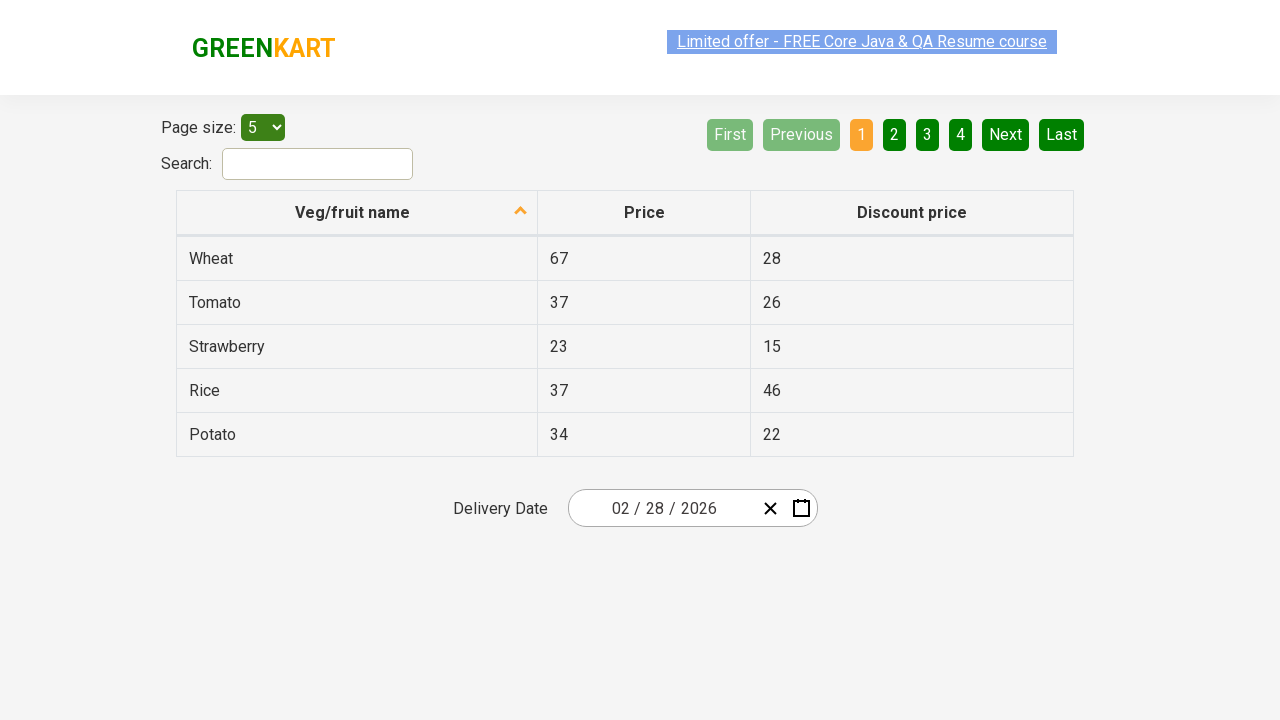

Clicked first column header to trigger sorting at (357, 213) on xpath=//tr/th[1]
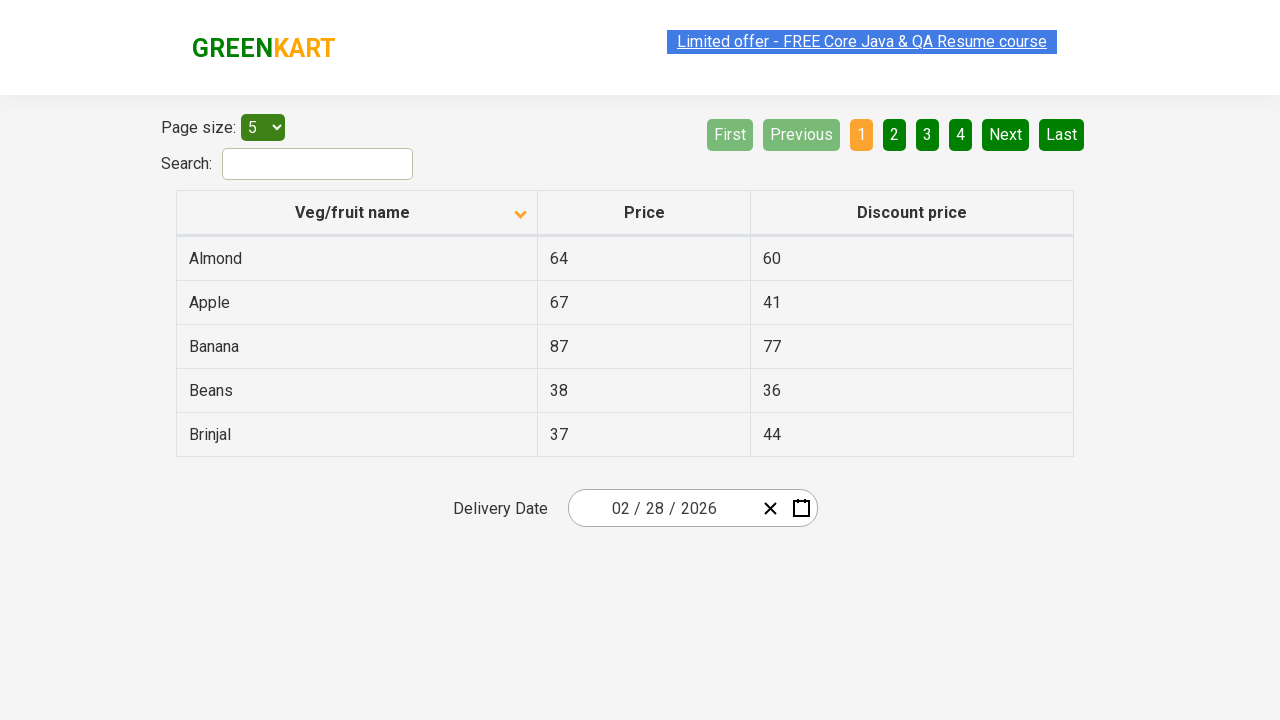

Table data loaded and first column cells are present
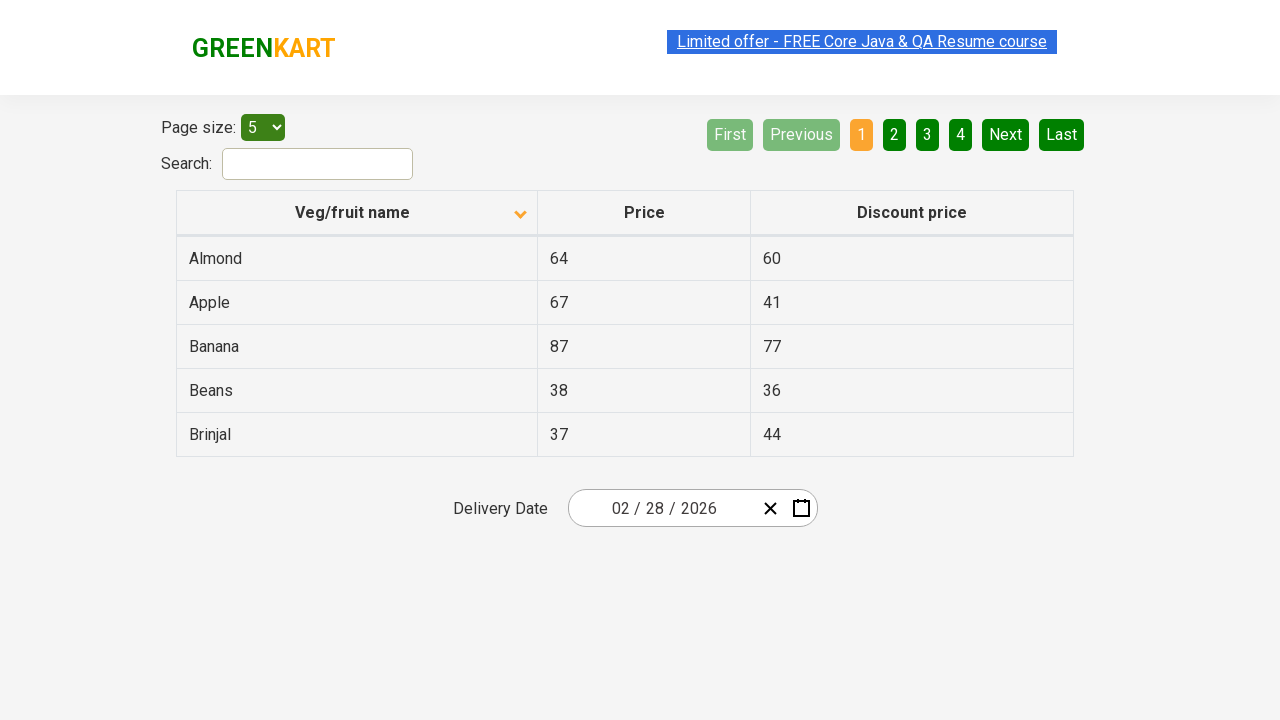

Retrieved 5 elements from first column
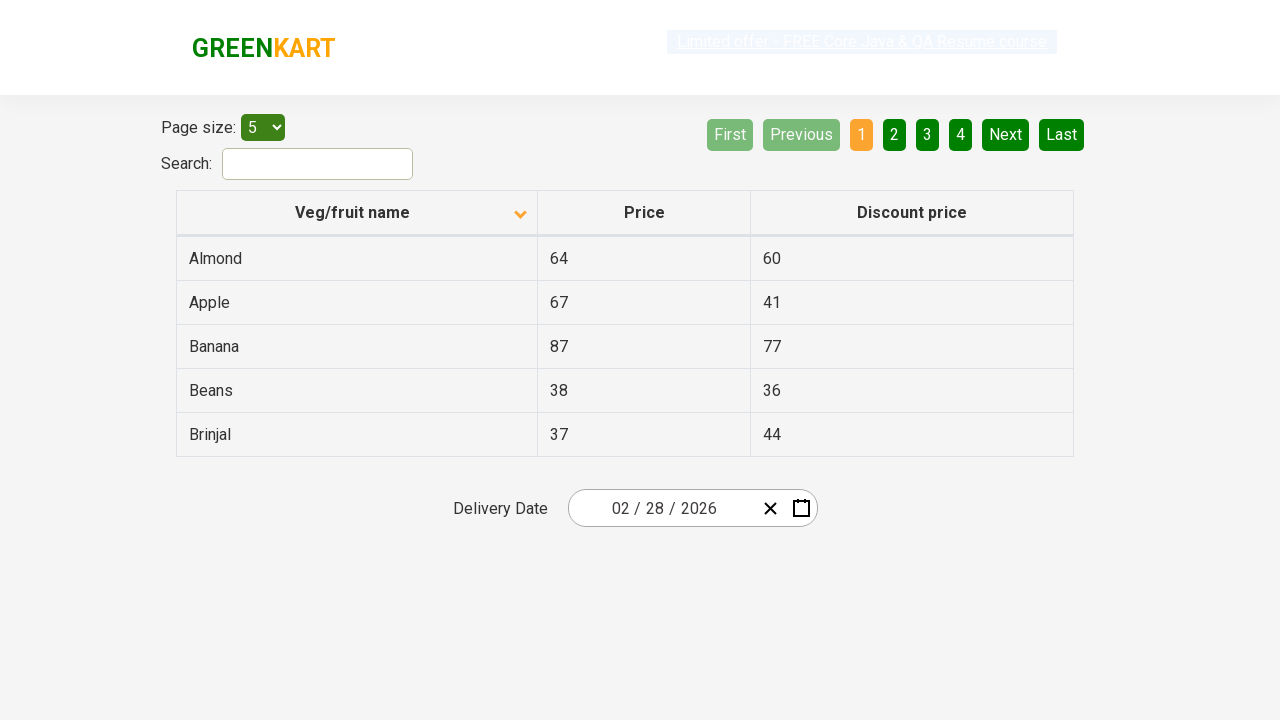

Extracted text content from all column elements: ['Almond', 'Apple', 'Banana', 'Beans', 'Brinjal']
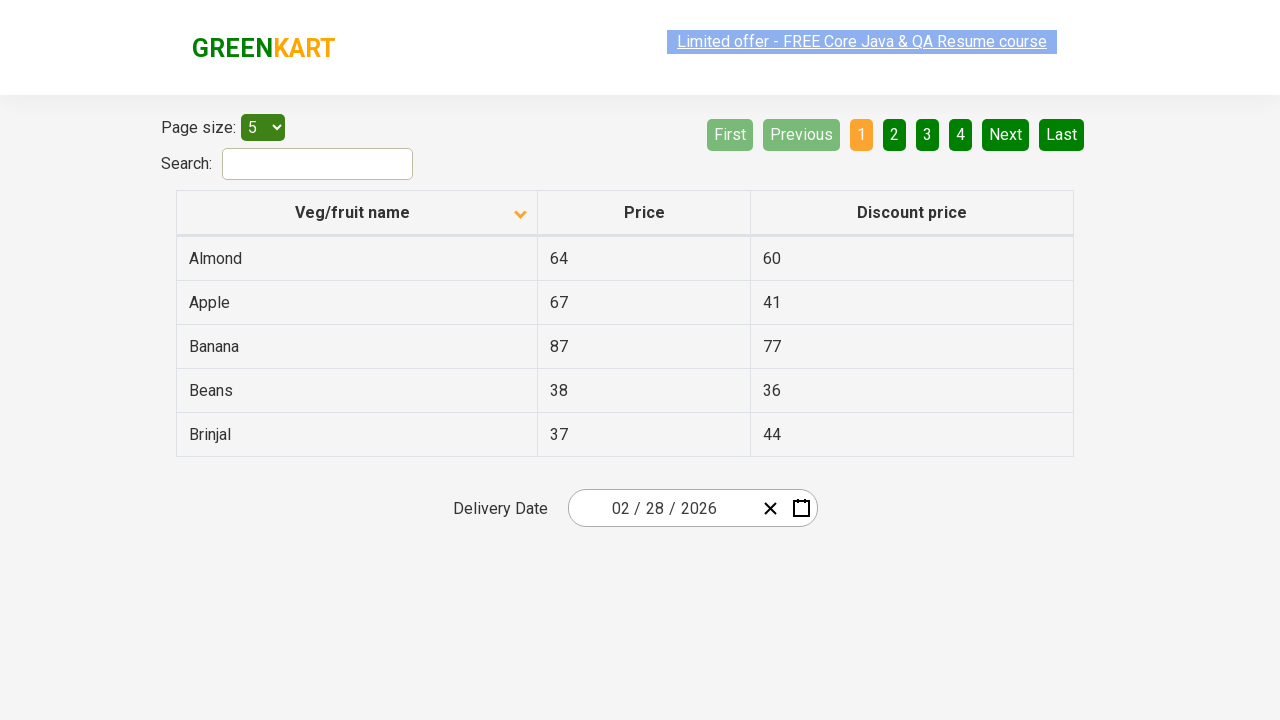

Created sorted copy of list: ['Almond', 'Apple', 'Banana', 'Beans', 'Brinjal']
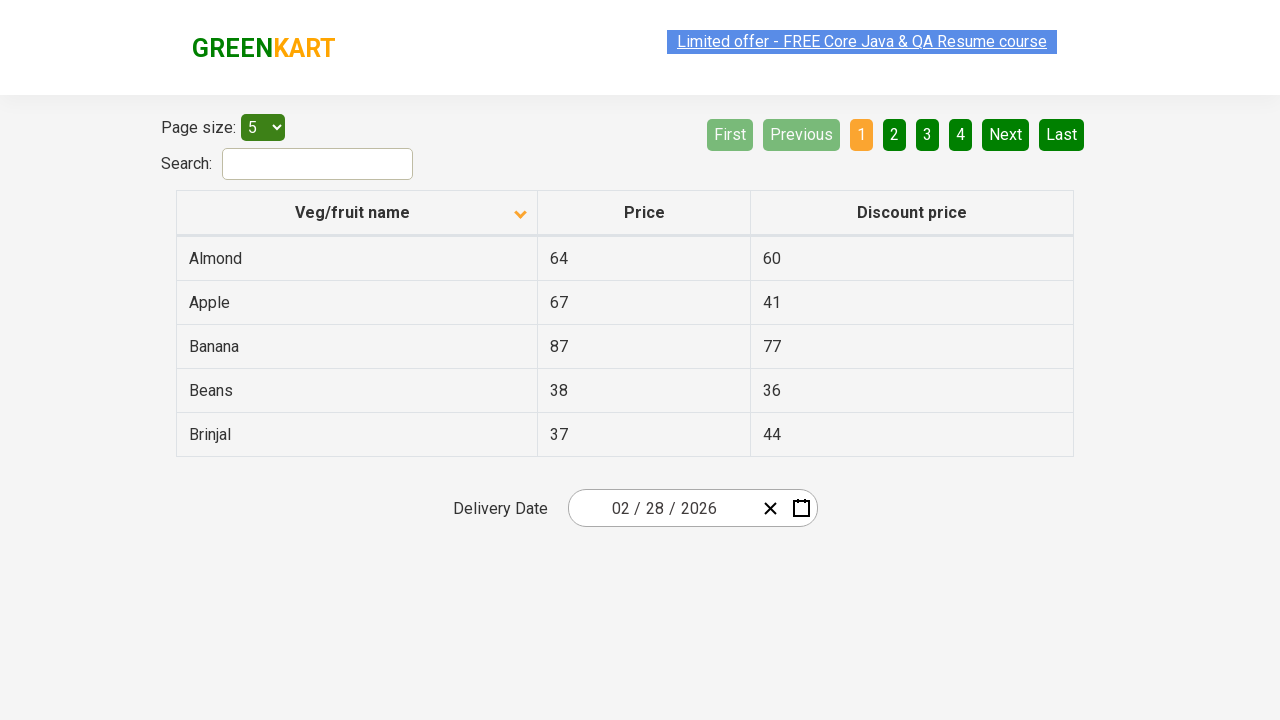

Verified that table data is sorted alphabetically in first column
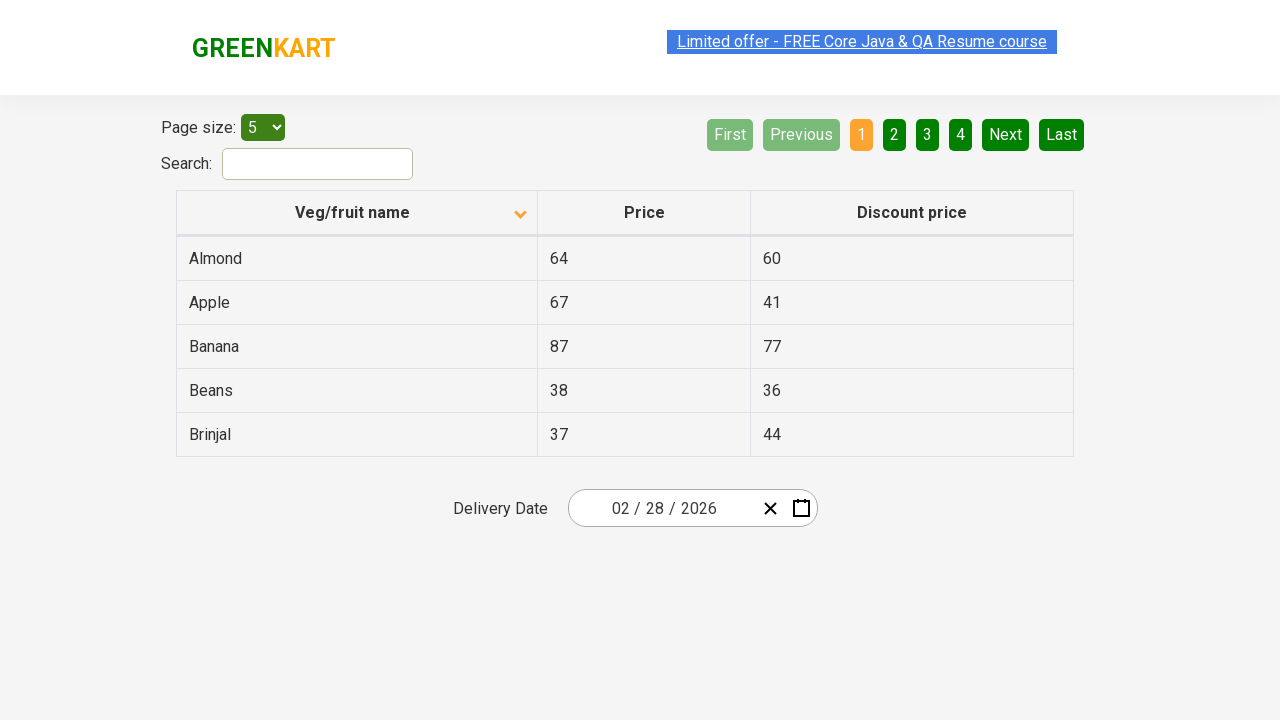

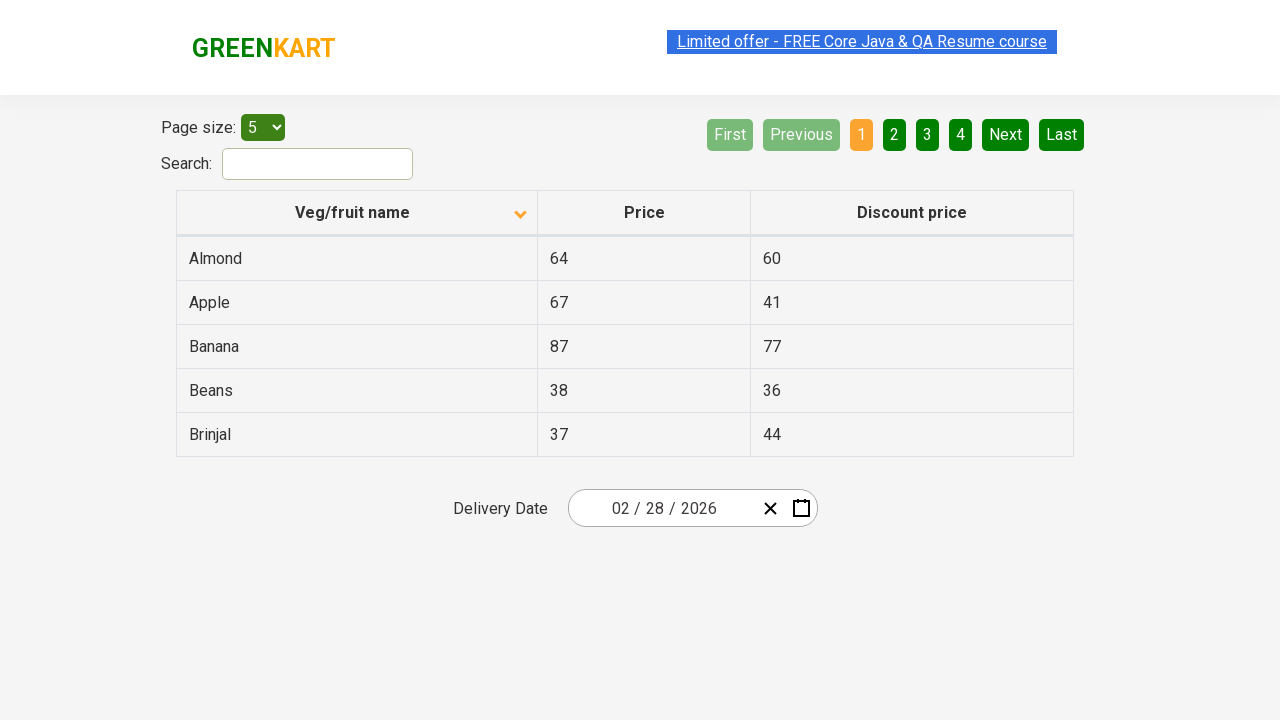